Tests marking individual items as complete using checkboxes

Starting URL: https://demo.playwright.dev/todomvc

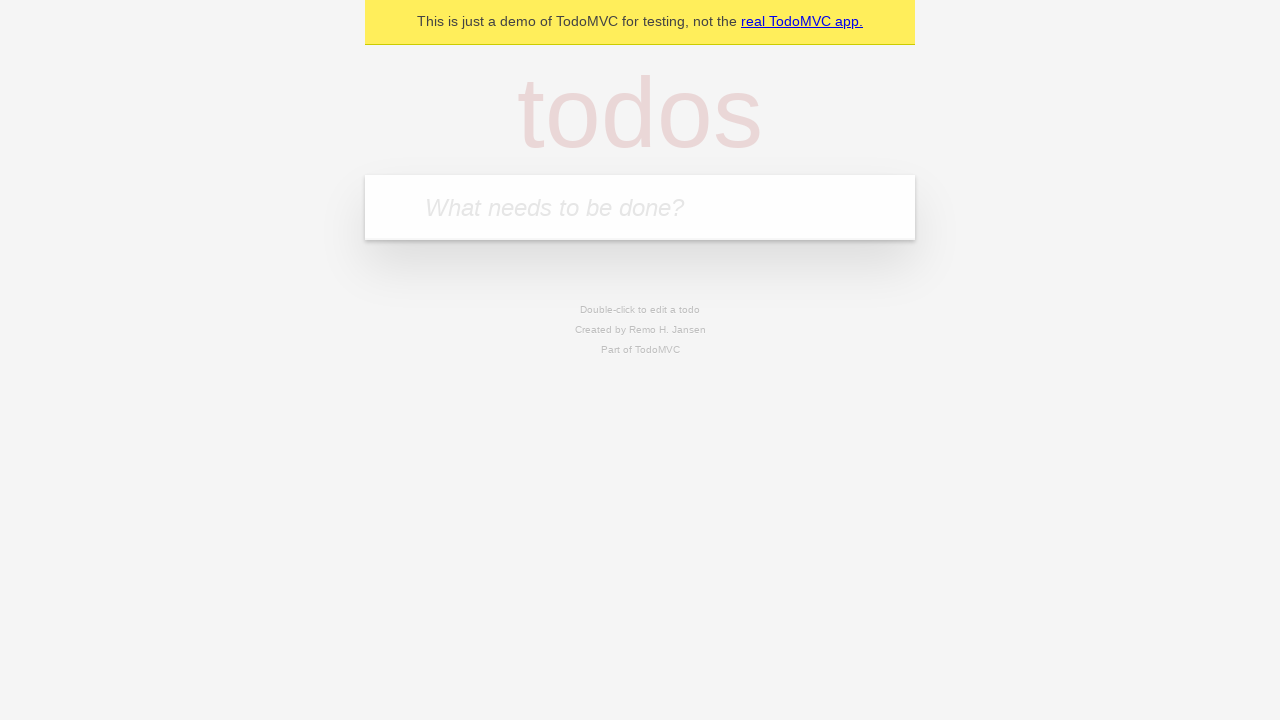

Filled todo input with 'buy some cheese' on internal:attr=[placeholder="What needs to be done?"i]
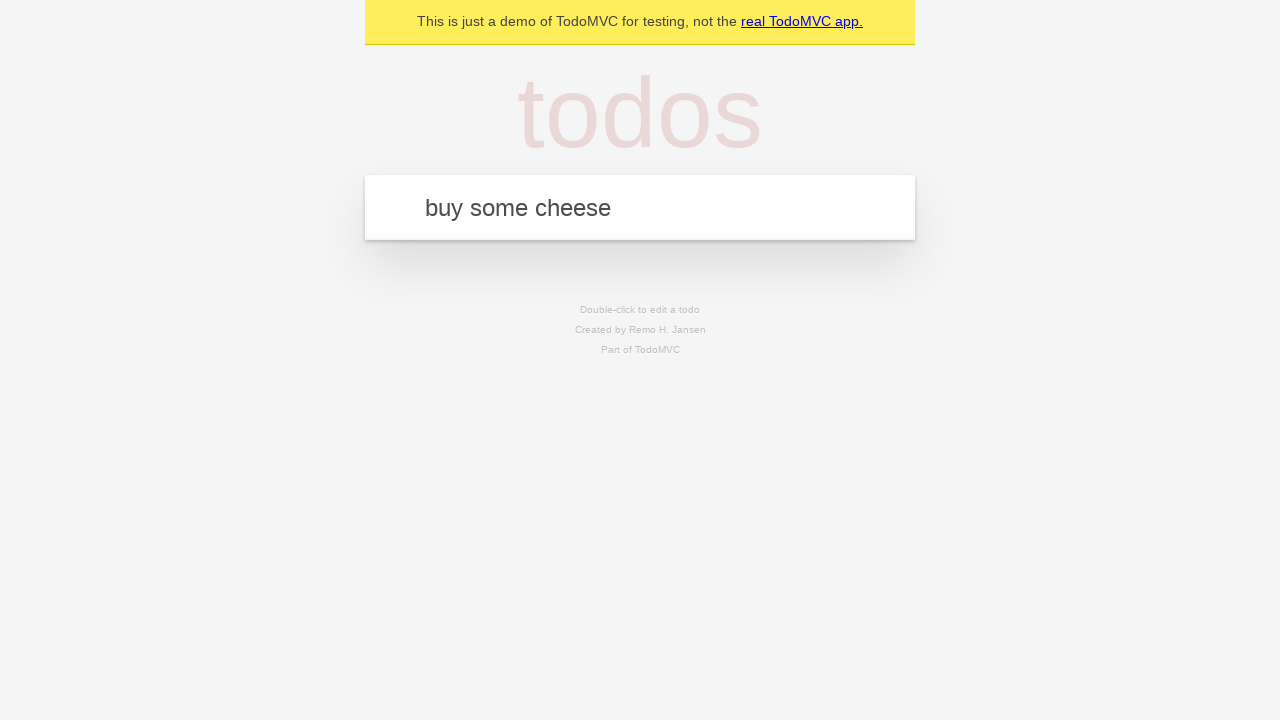

Pressed Enter to create first todo item on internal:attr=[placeholder="What needs to be done?"i]
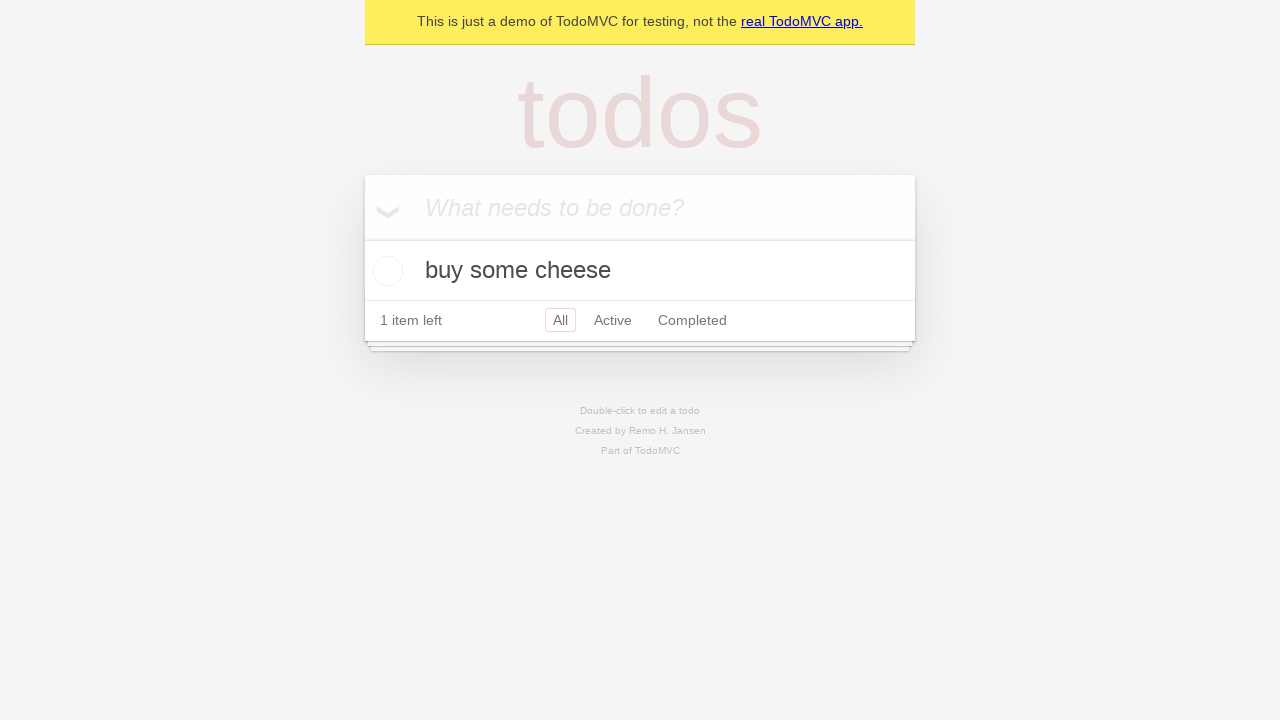

Filled todo input with 'feed the cat' on internal:attr=[placeholder="What needs to be done?"i]
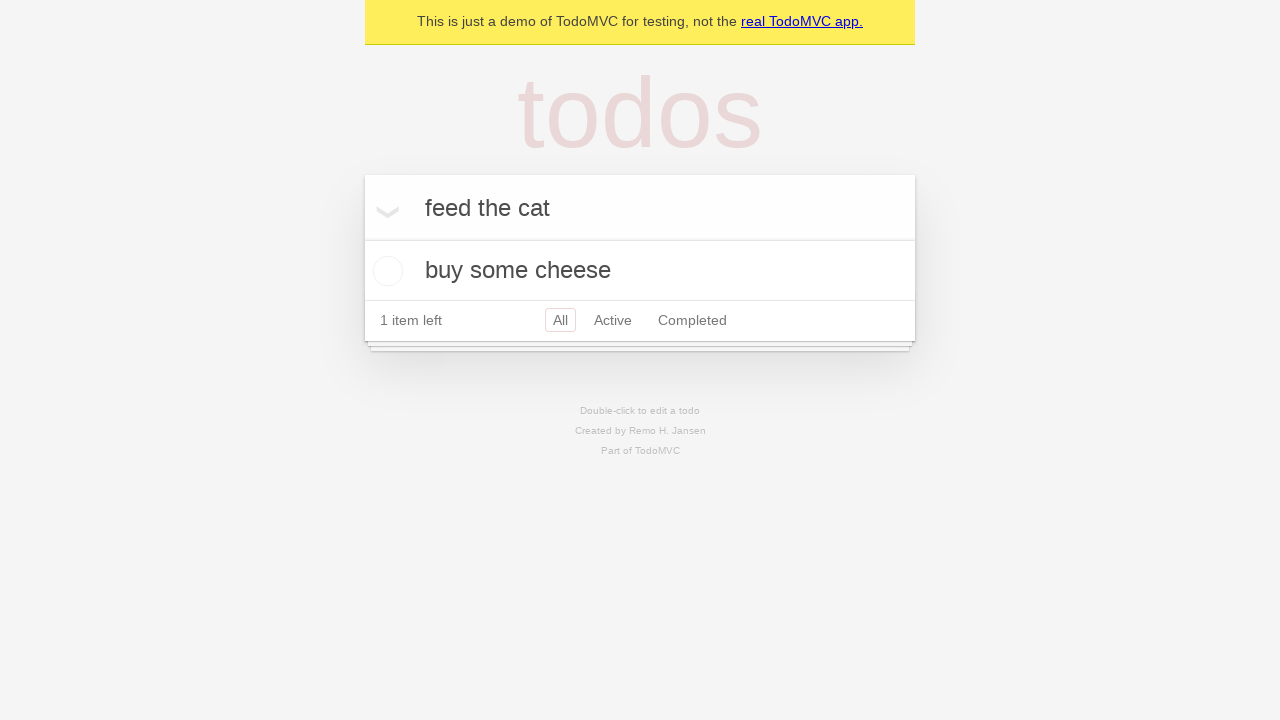

Pressed Enter to create second todo item on internal:attr=[placeholder="What needs to be done?"i]
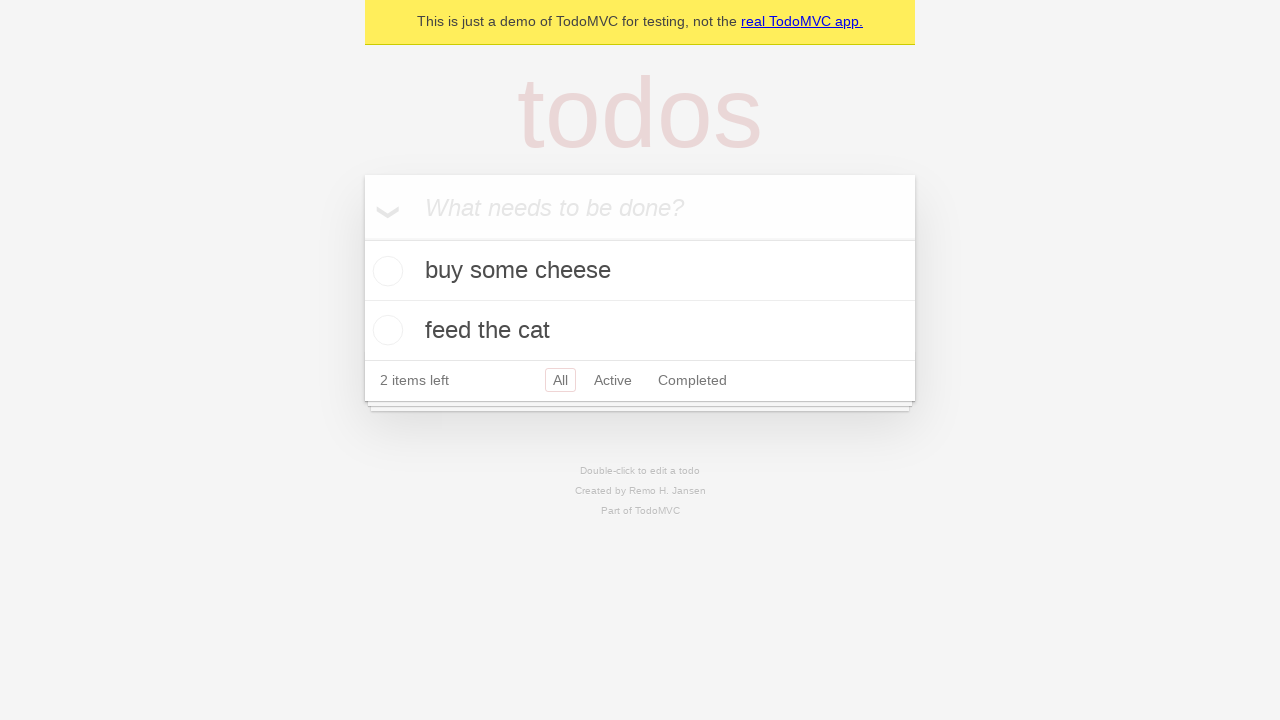

Checked checkbox for first todo item 'buy some cheese' at (385, 271) on internal:testid=[data-testid="todo-item"s] >> nth=0 >> internal:role=checkbox
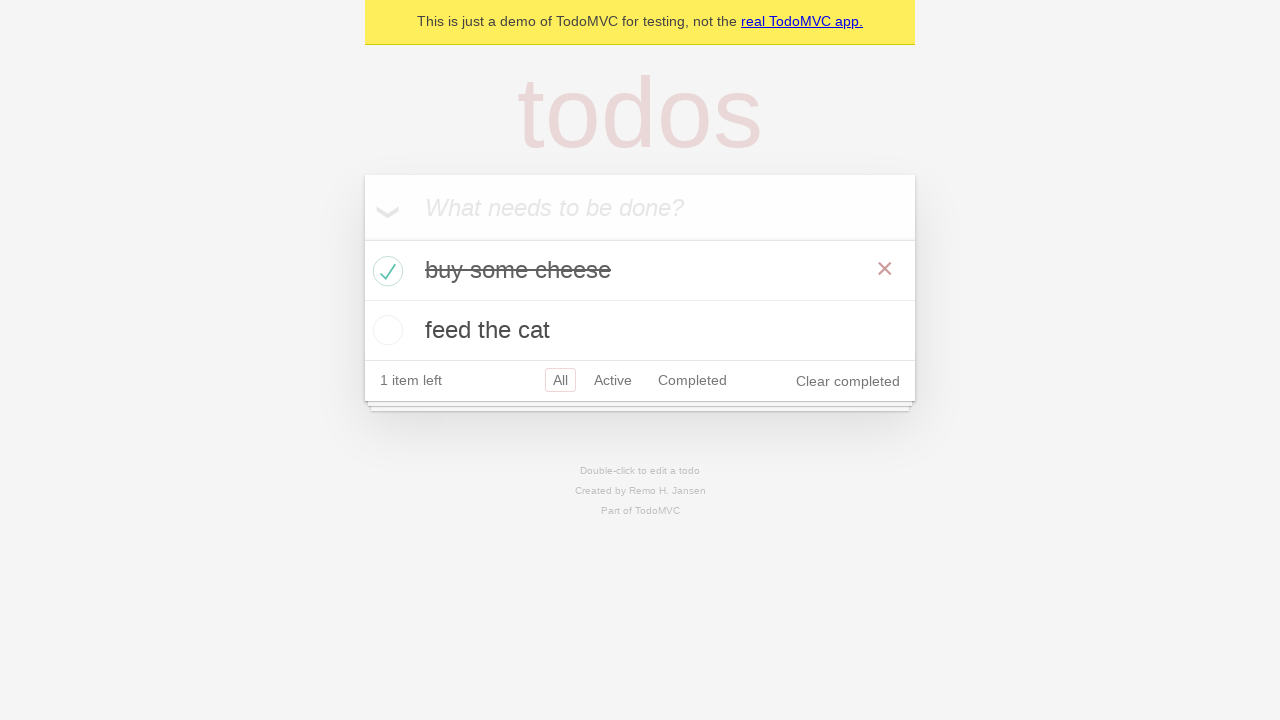

Checked checkbox for second todo item 'feed the cat' at (385, 330) on internal:testid=[data-testid="todo-item"s] >> nth=1 >> internal:role=checkbox
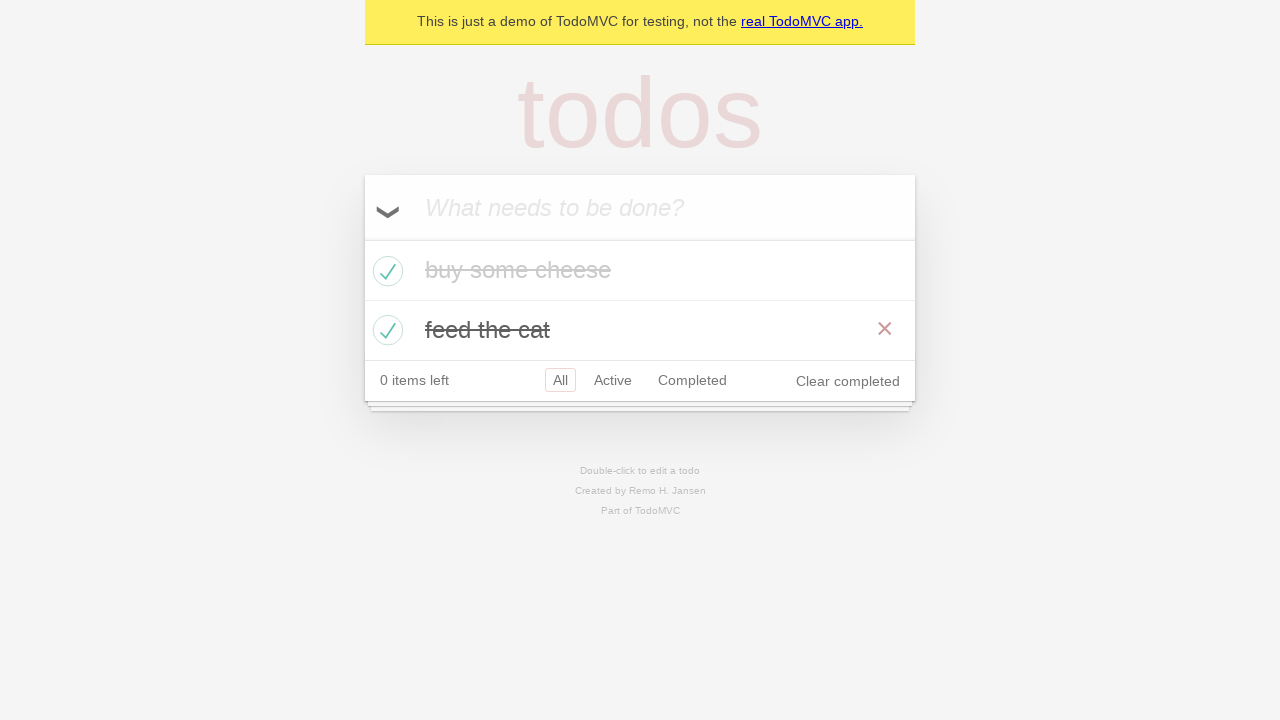

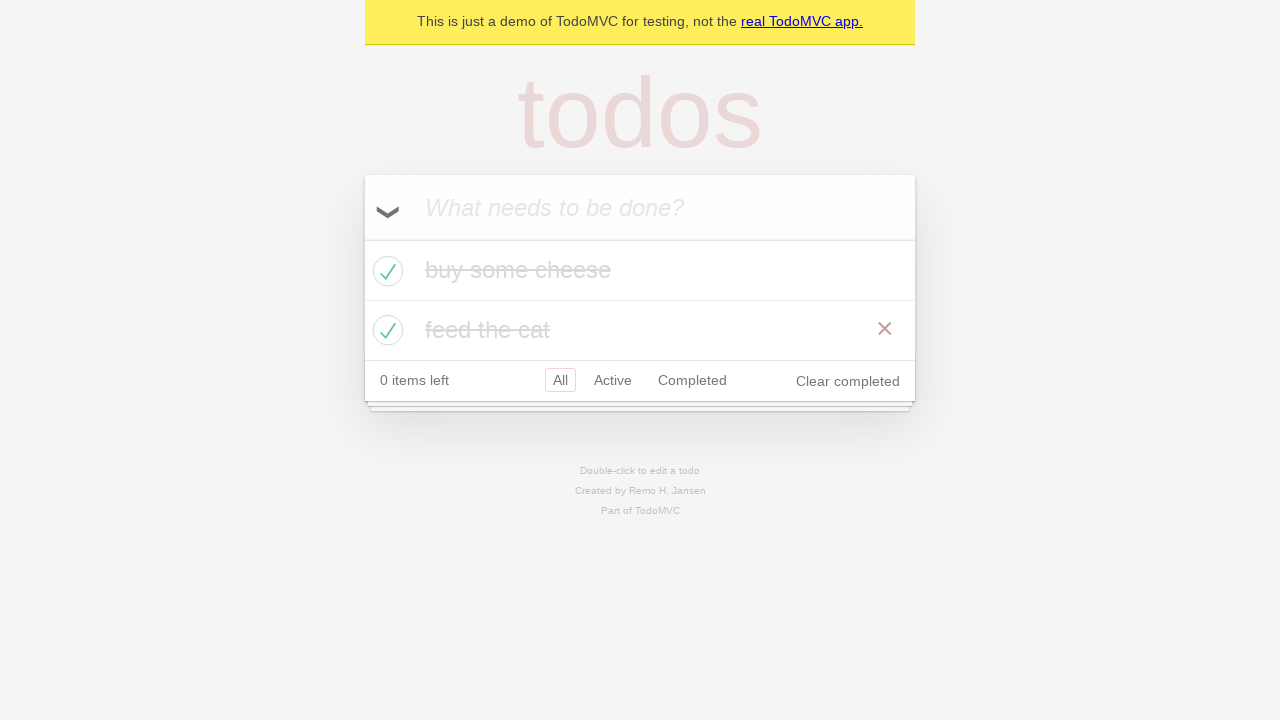